Navigates to GAIL website and scrolls down the page by 3000 pixels

Starting URL: https://www.gailonline.com/

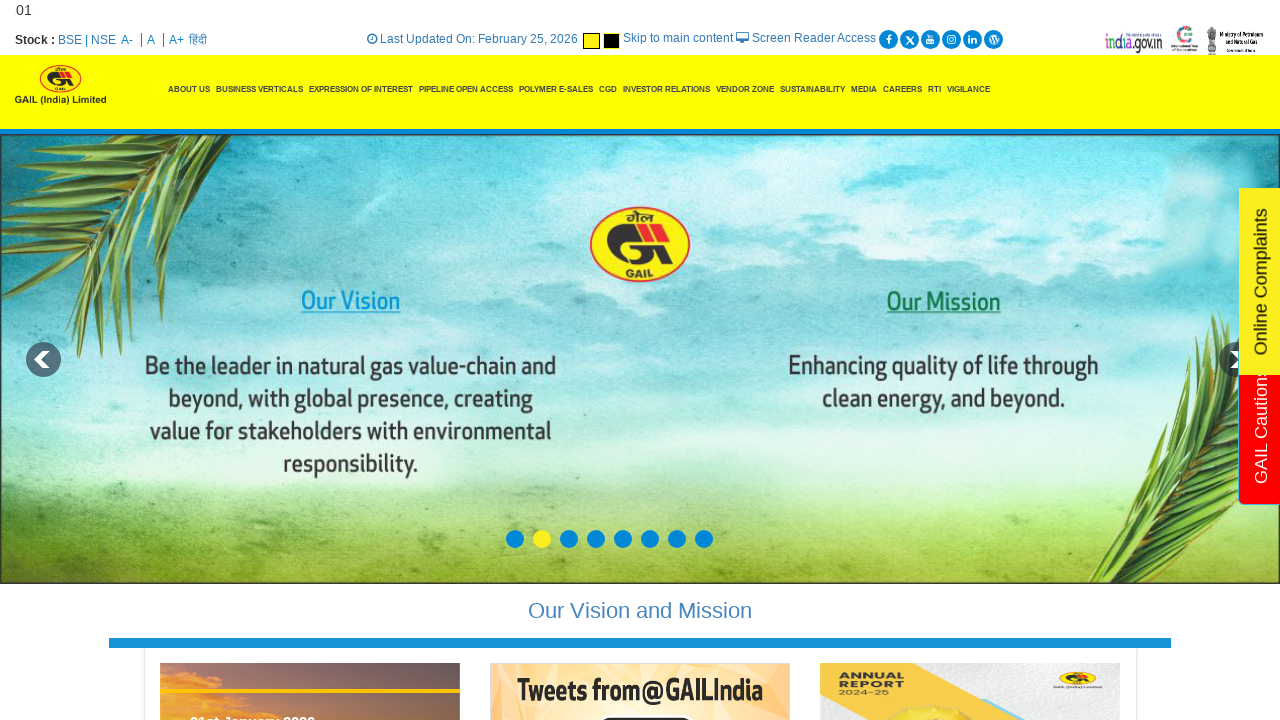

Navigated to GAIL website at https://www.gailonline.com/
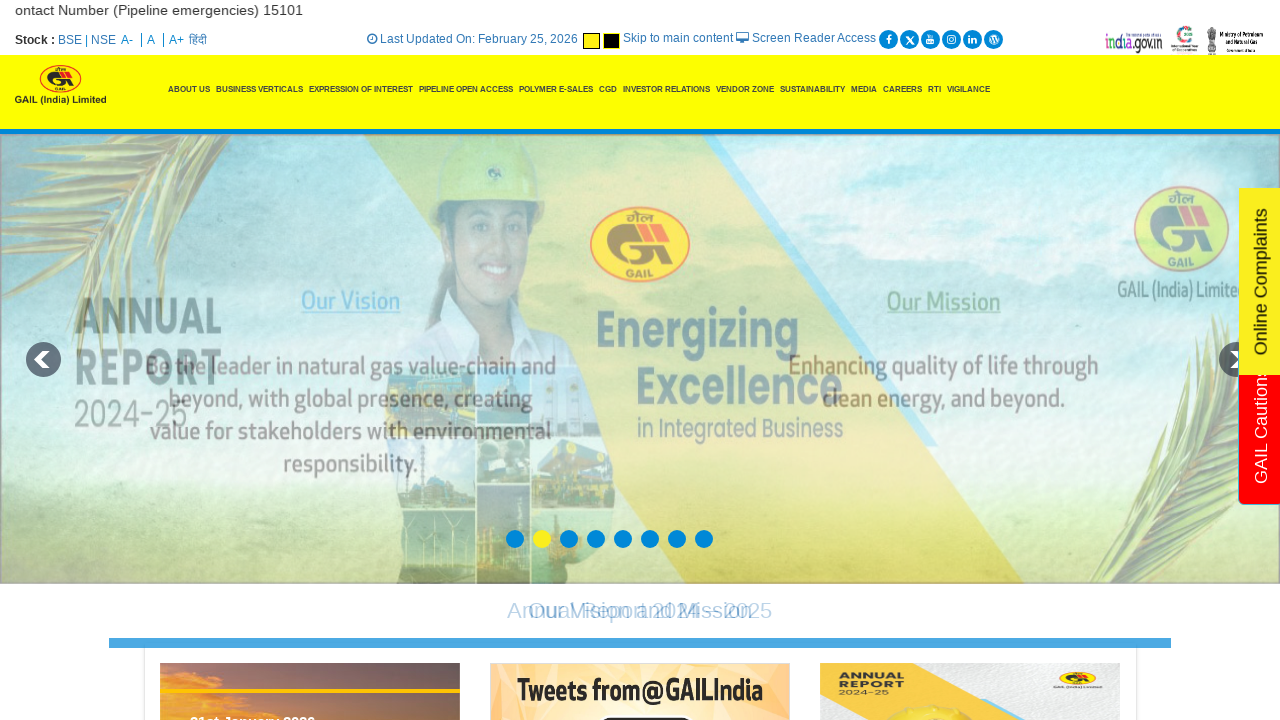

Scrolled down the page by 3000 pixels
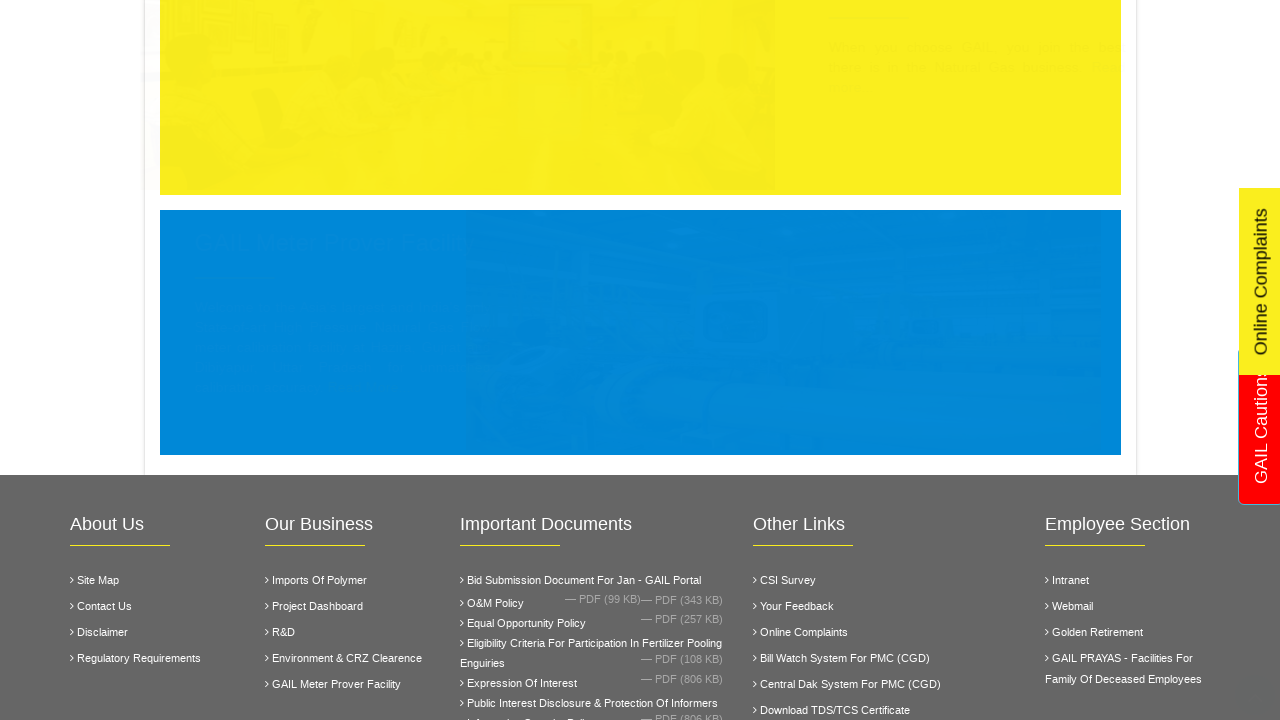

Waited 1000ms for content to be visible after scroll
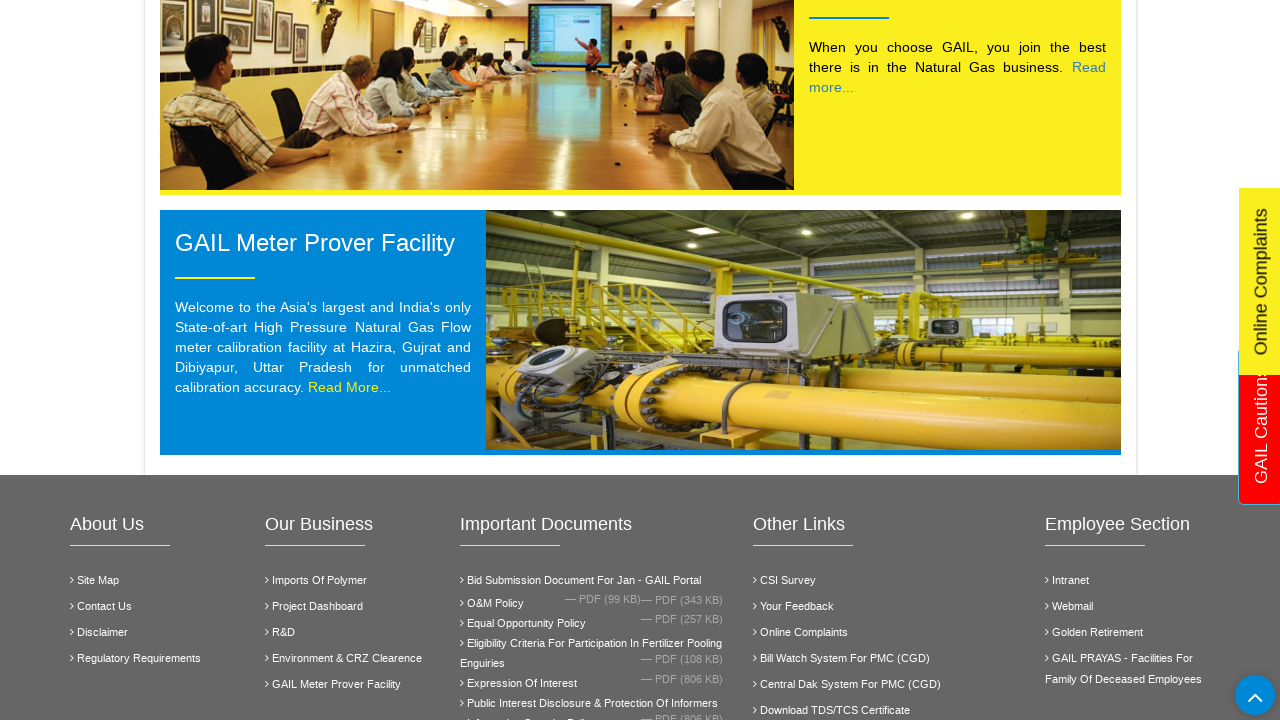

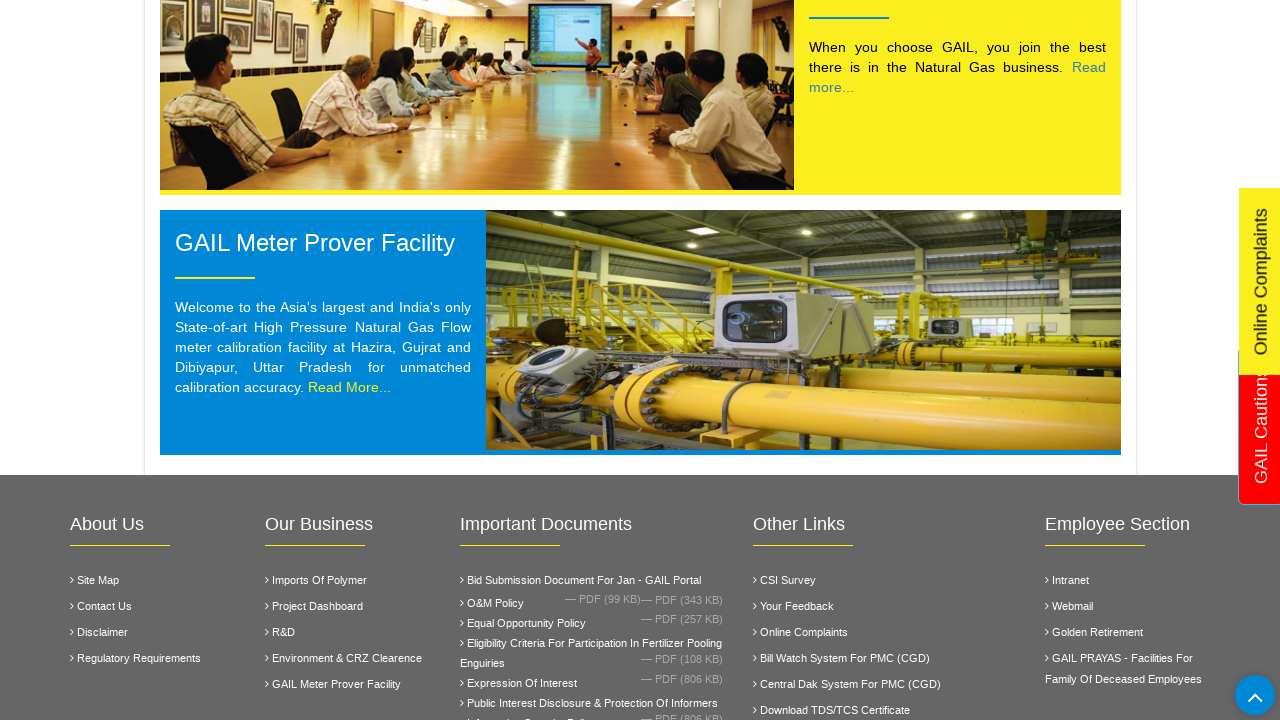